Tests navigation from landing page to login page by clicking the login button

Starting URL: https://asmr-fe.vpsdzaky.cloud

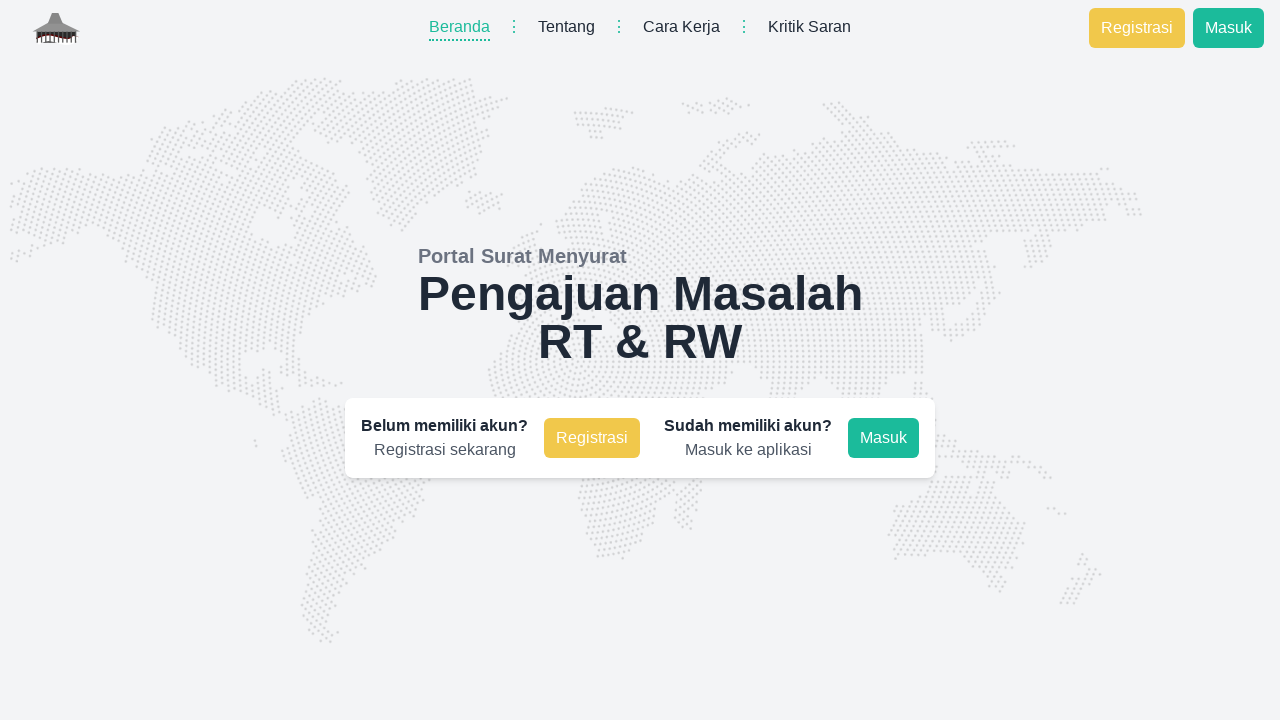

Navigated to landing page
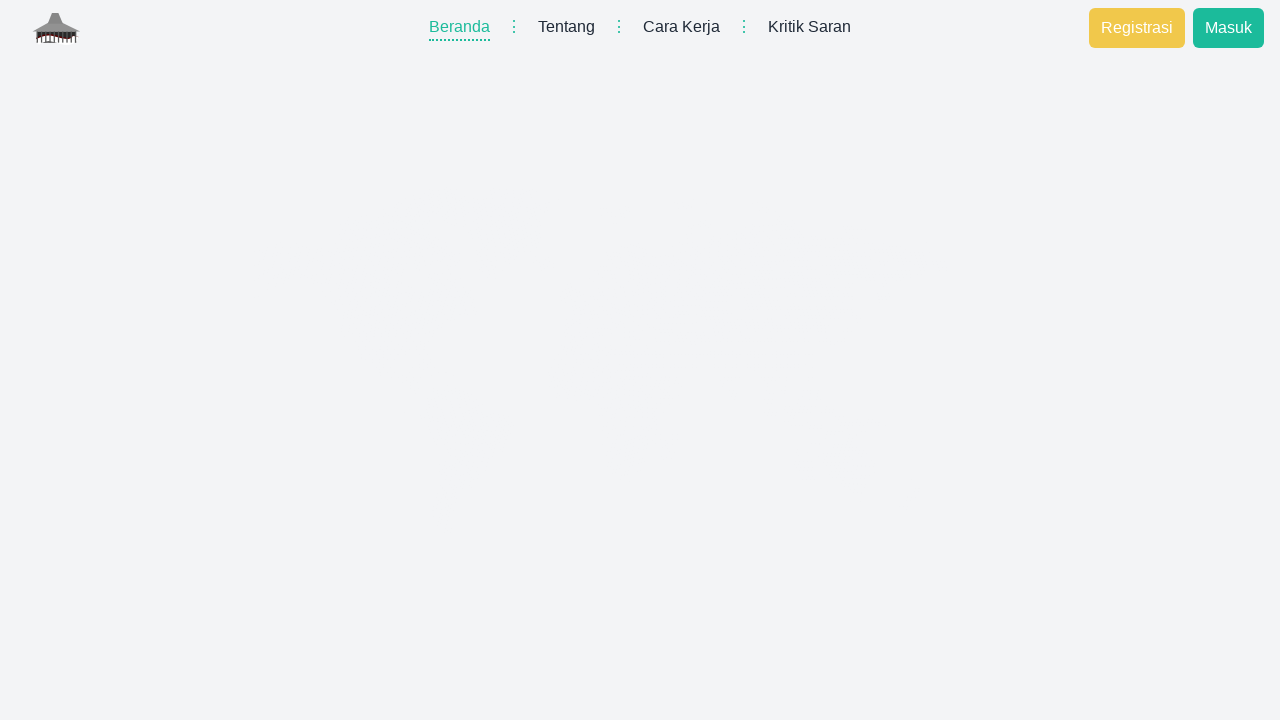

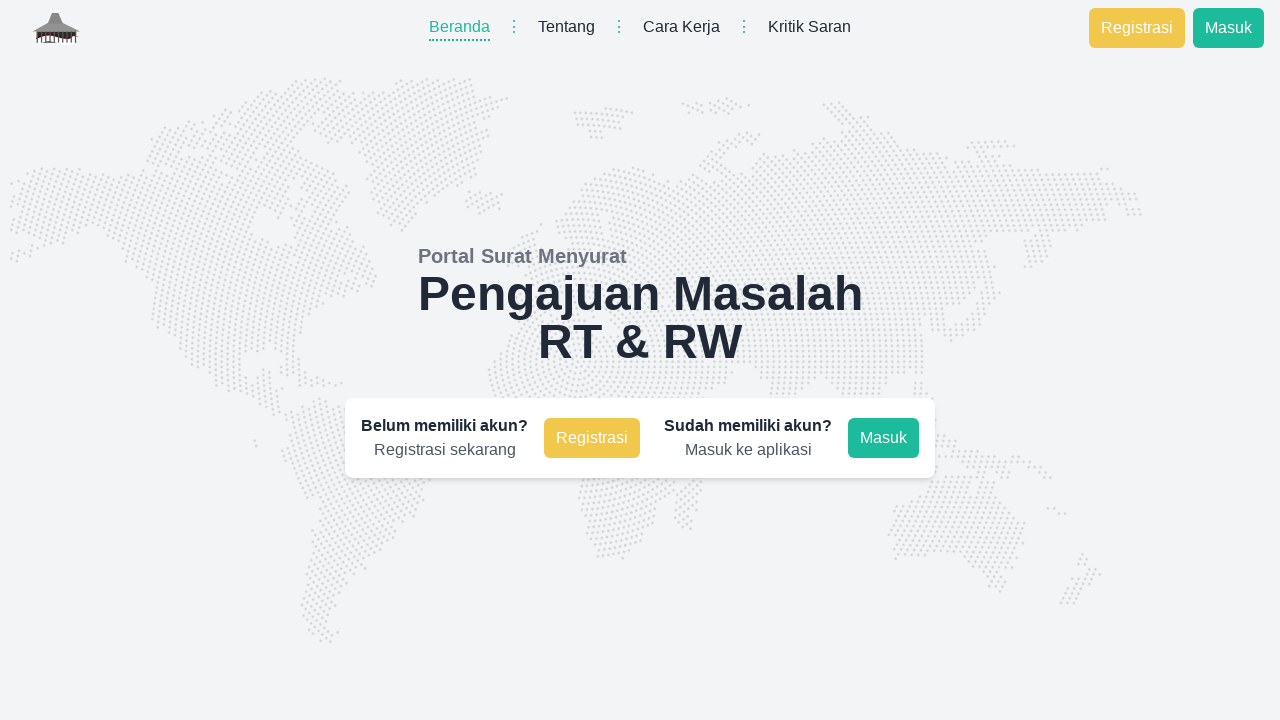